Tests drag and drop functionality on the jQuery UI demo page by dragging a source element onto a target element and verifying the drop was successful

Starting URL: https://jqueryui.com/droppable/

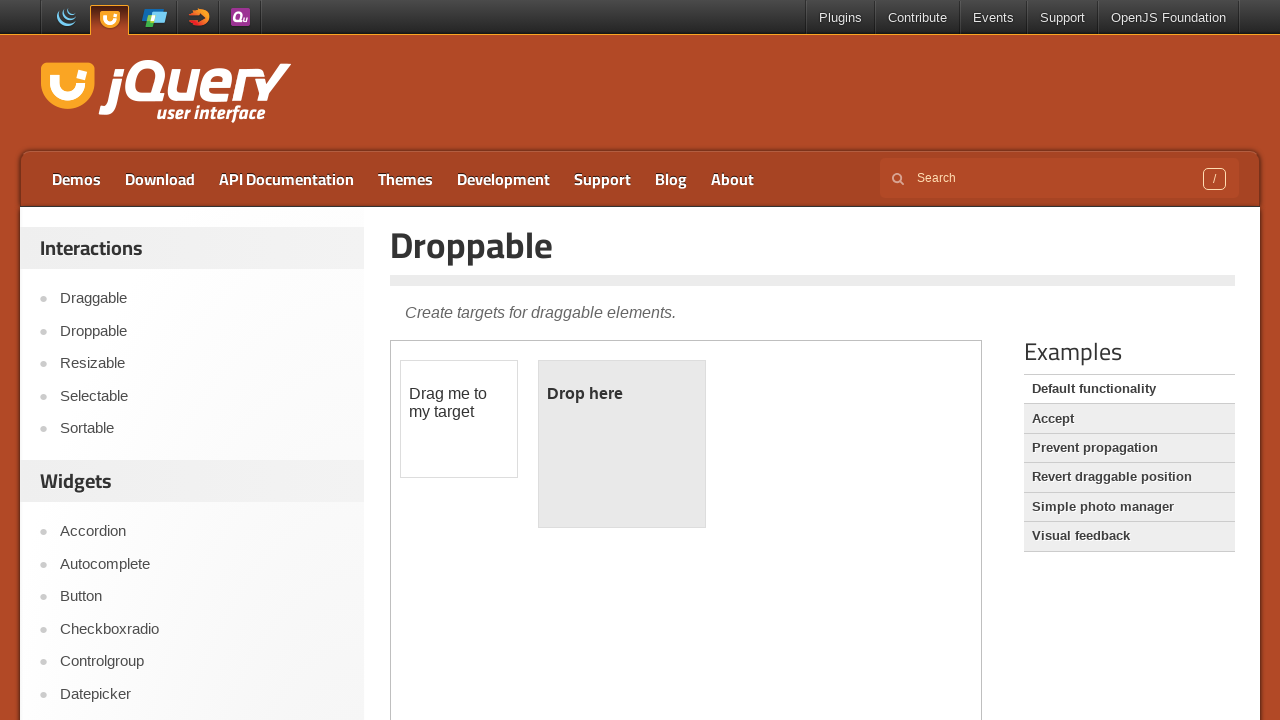

Located the iframe containing the jQuery UI droppable demo
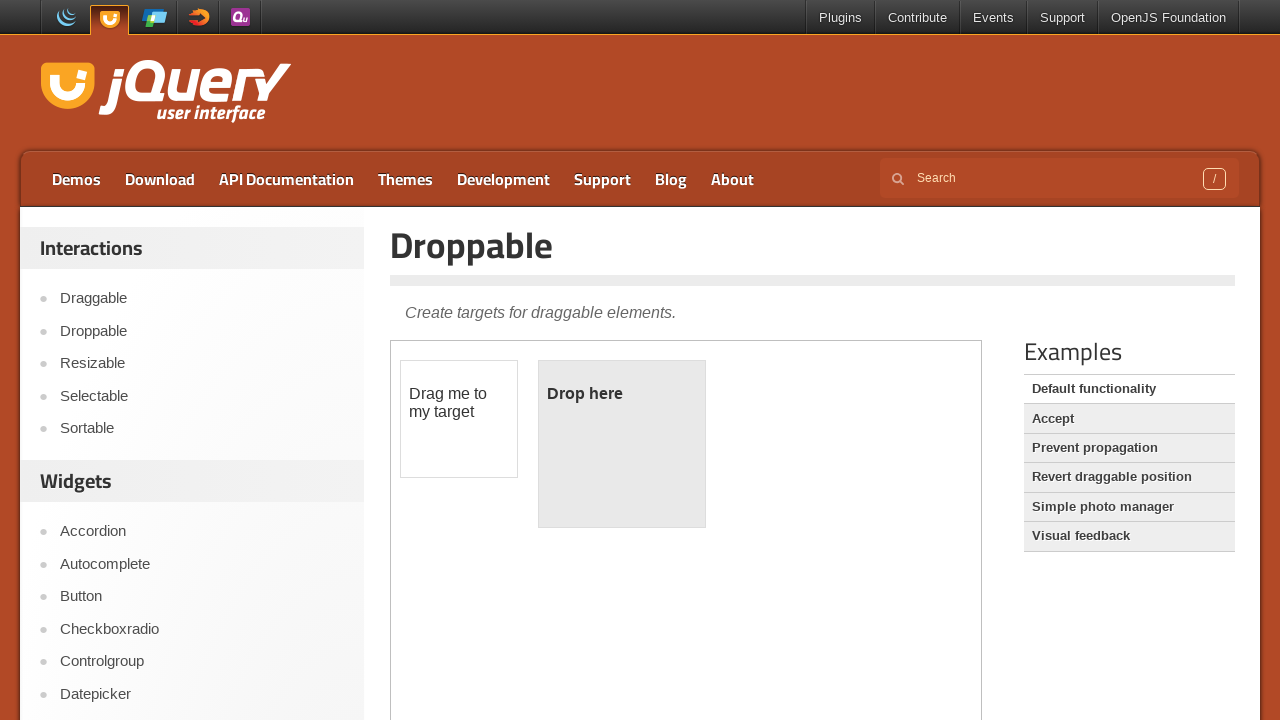

Located the draggable source element
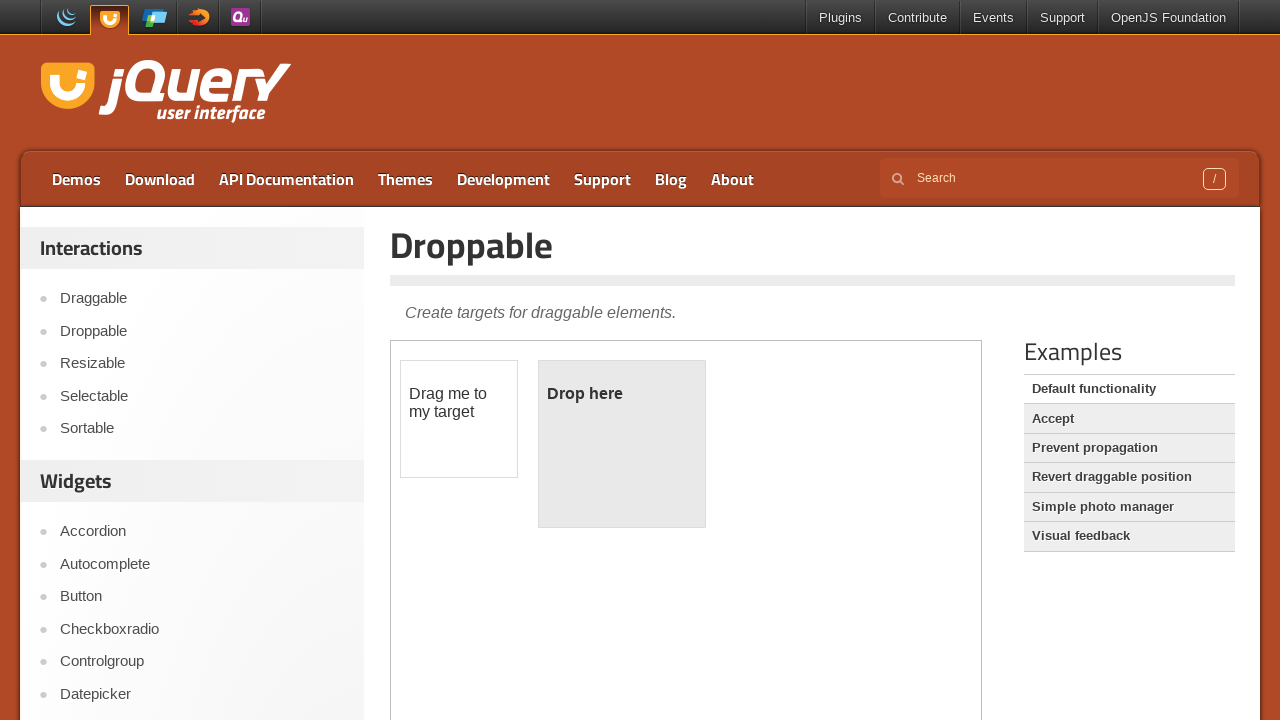

Located the droppable target element
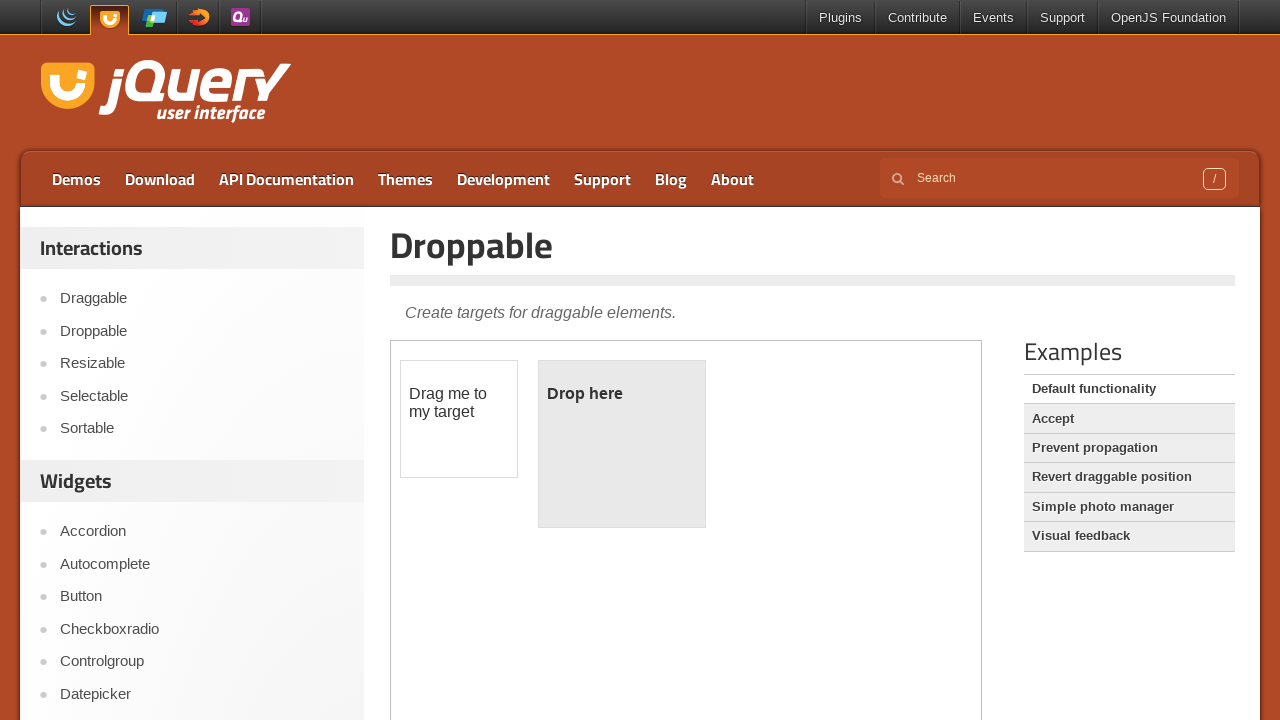

Dragged source element onto target element at (622, 444)
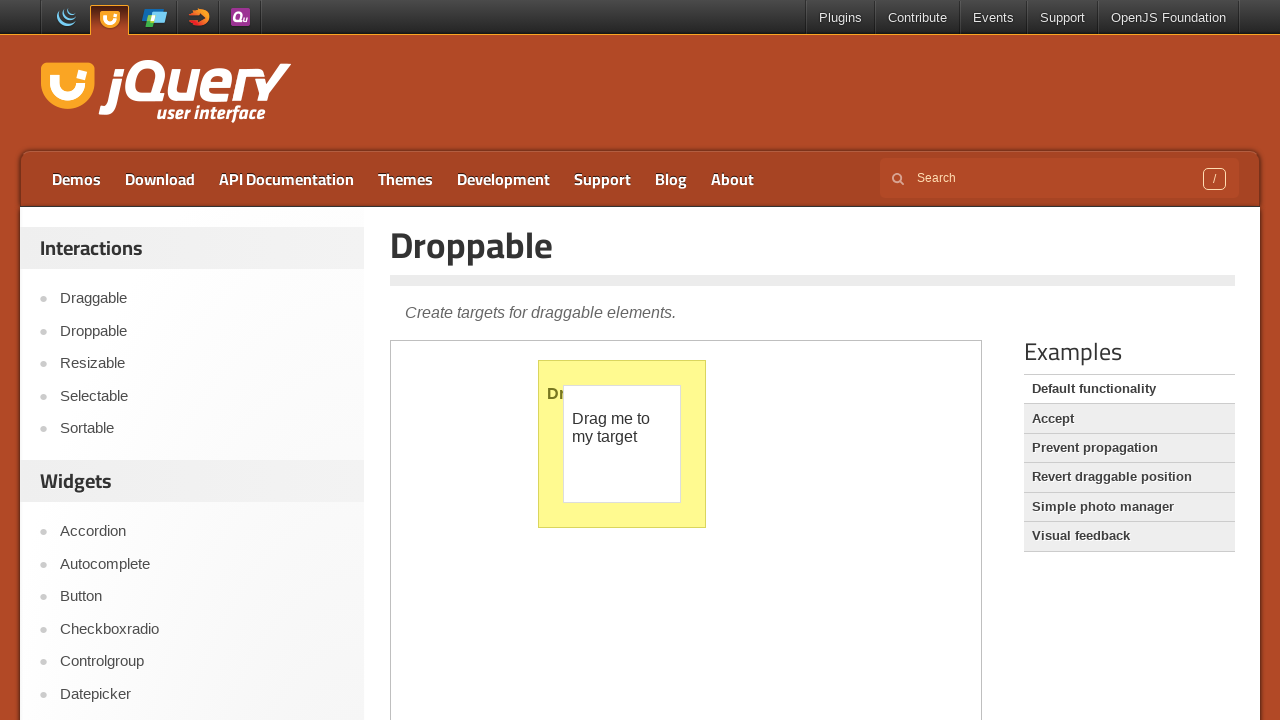

Verified that target element displays 'Dropped!' text after successful drag and drop
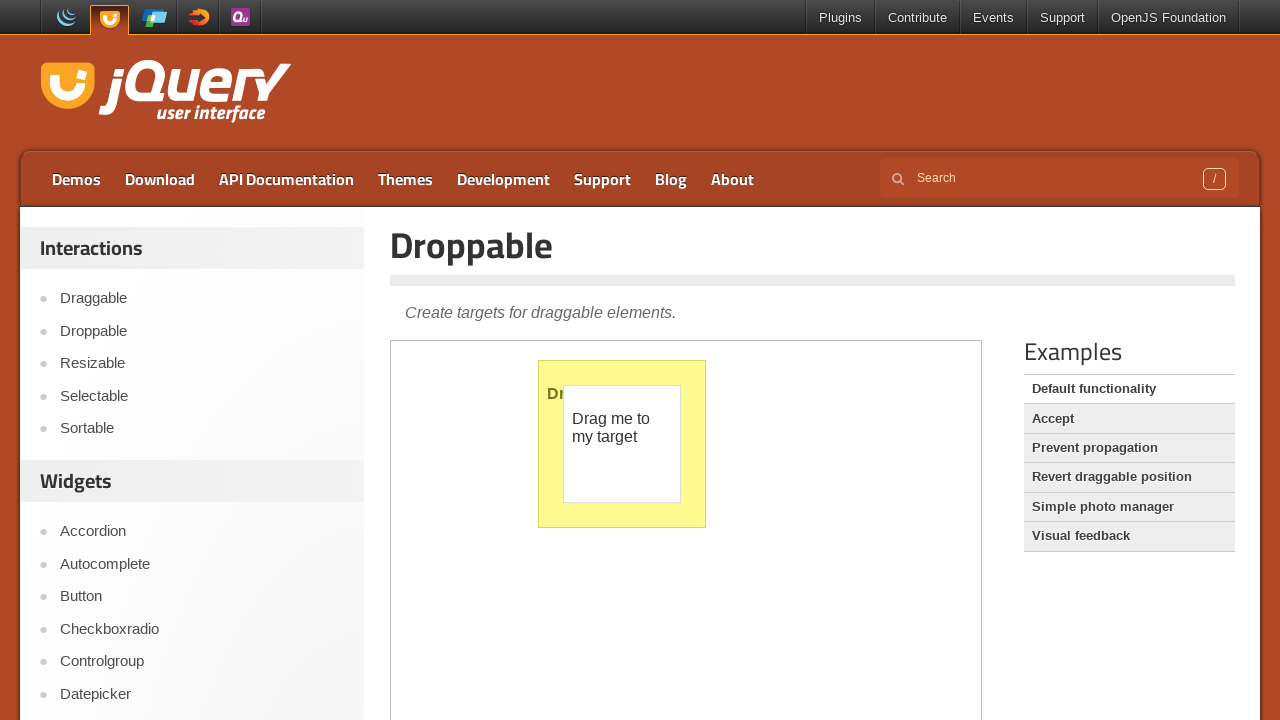

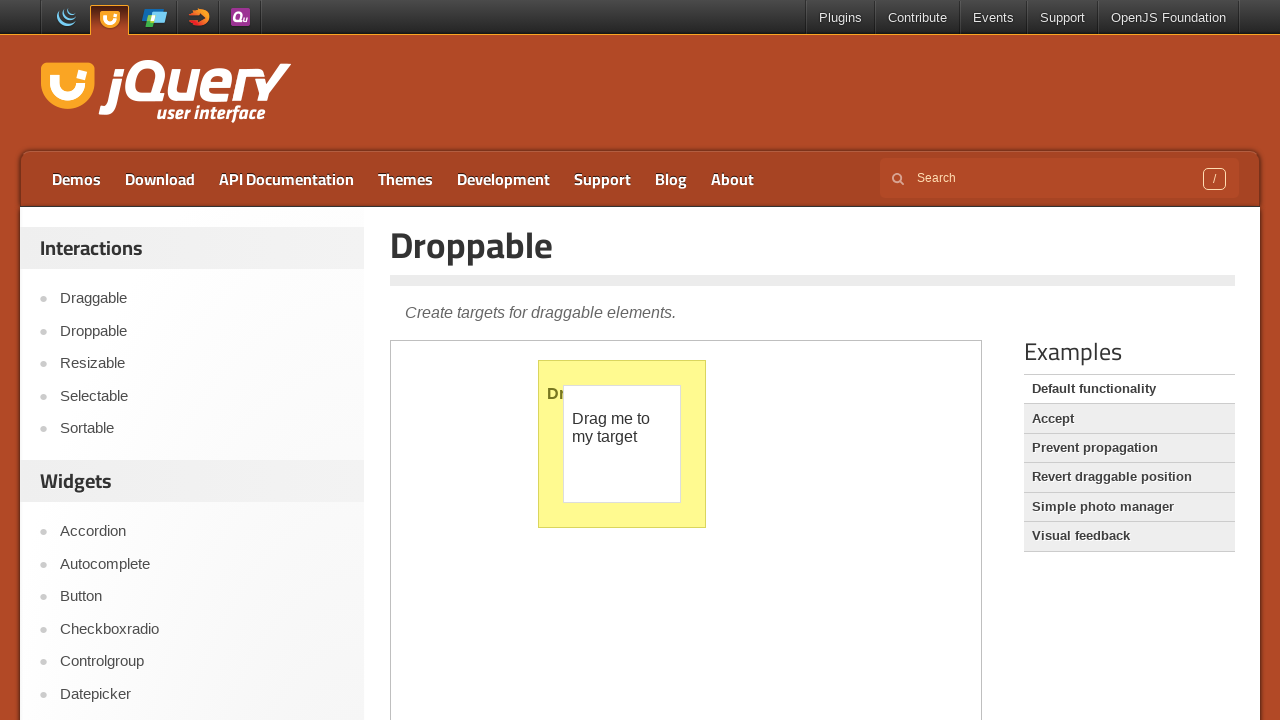